Navigates to the OrangeHRM demo site and verifies that the page title contains "OrangeHRM"

Starting URL: https://opensource-demo.orangehrmlive.com/

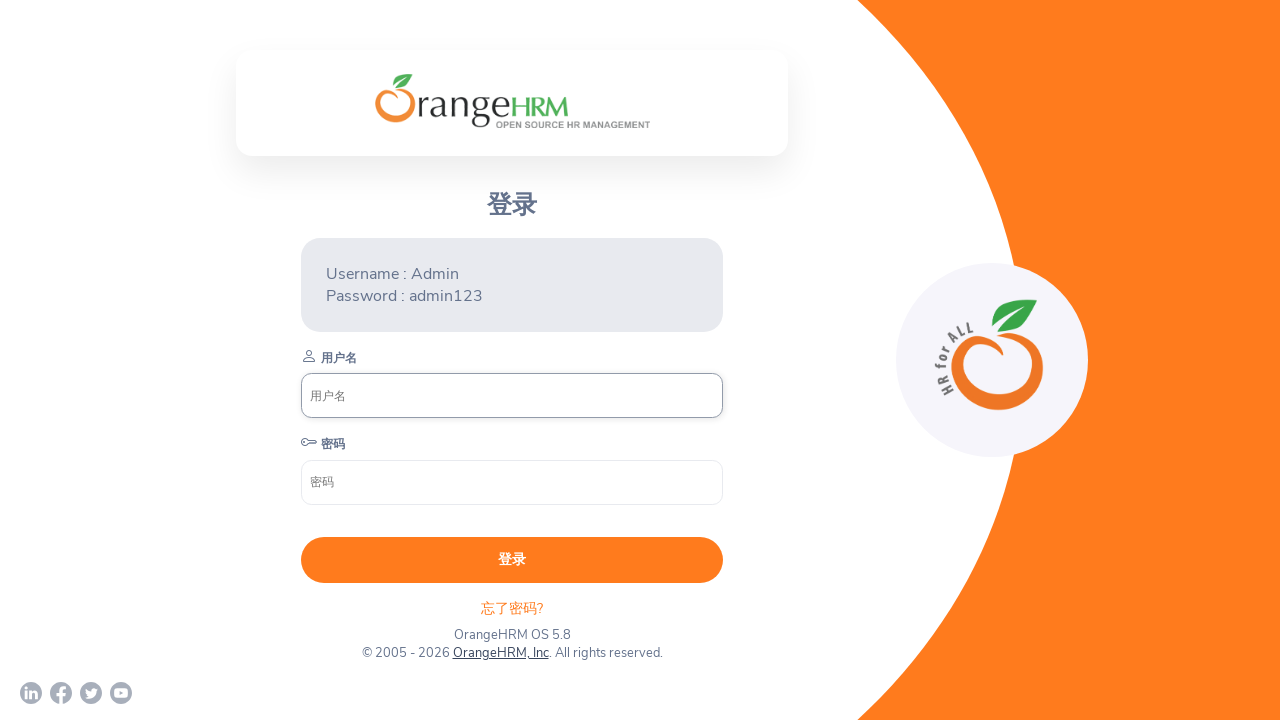

Waited for page to reach domcontentloaded state
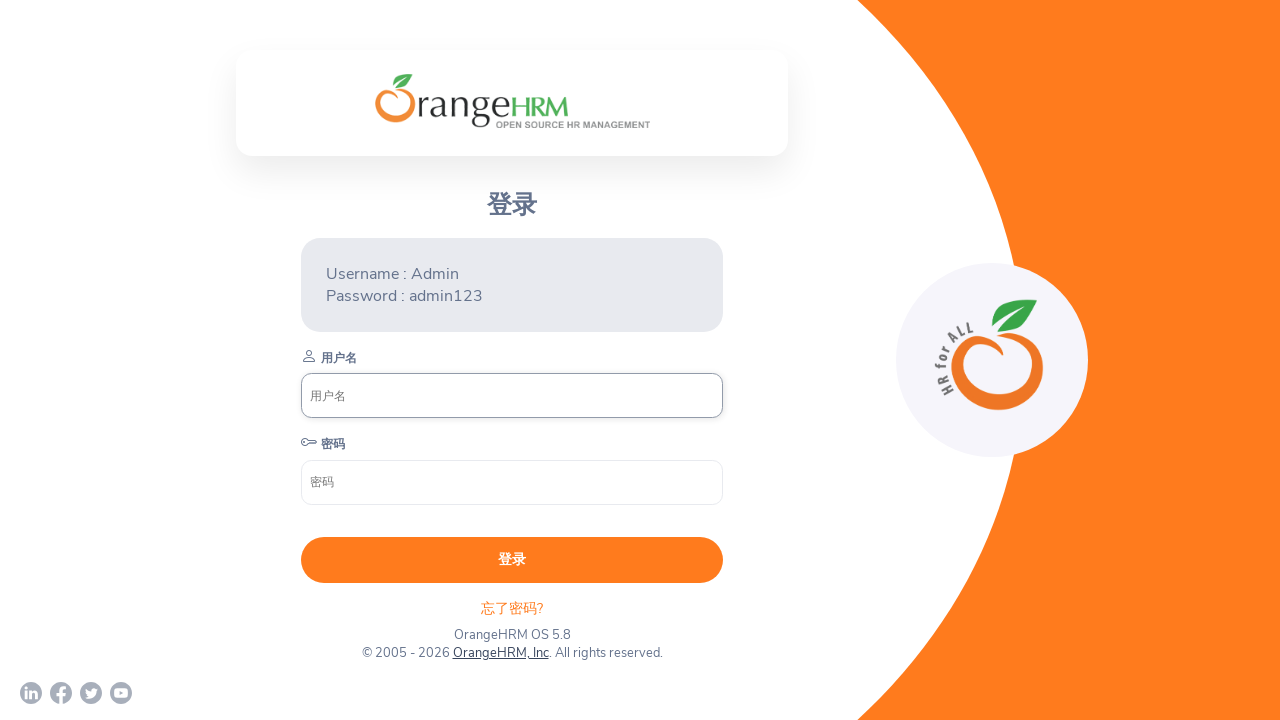

Retrieved page title: 'OrangeHRM'
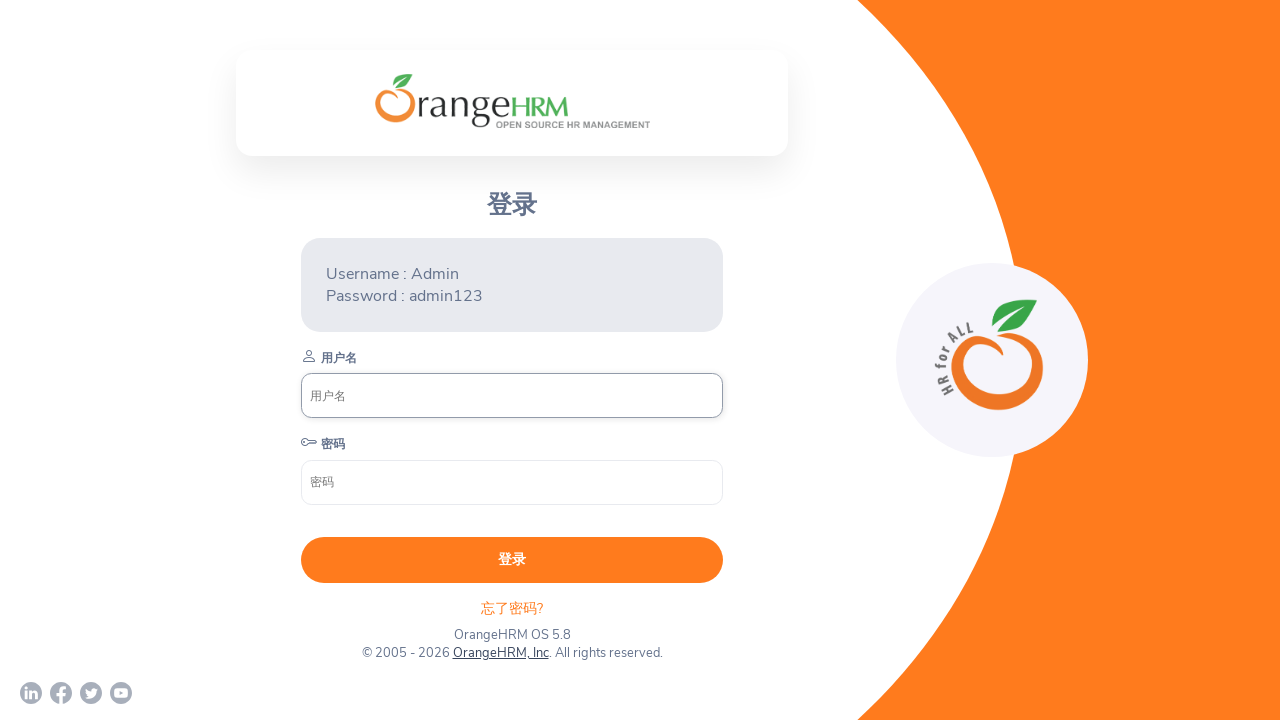

Verified that page title contains 'OrangeHRM'
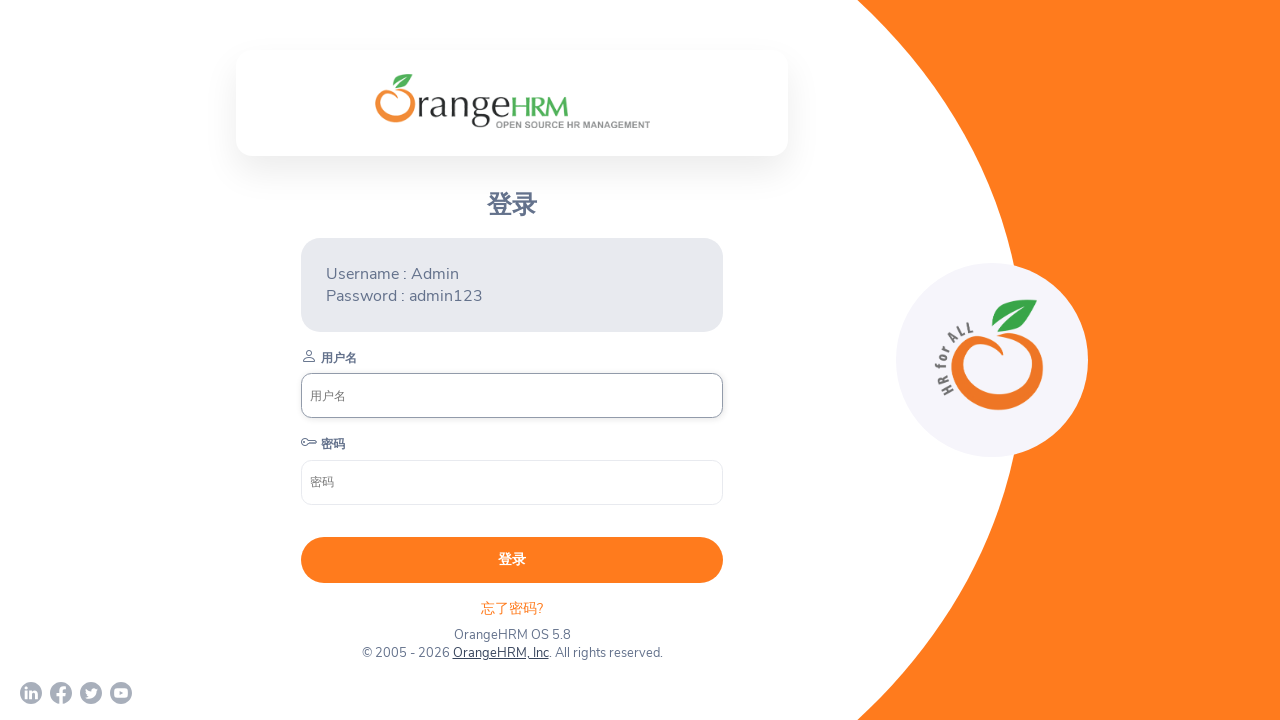

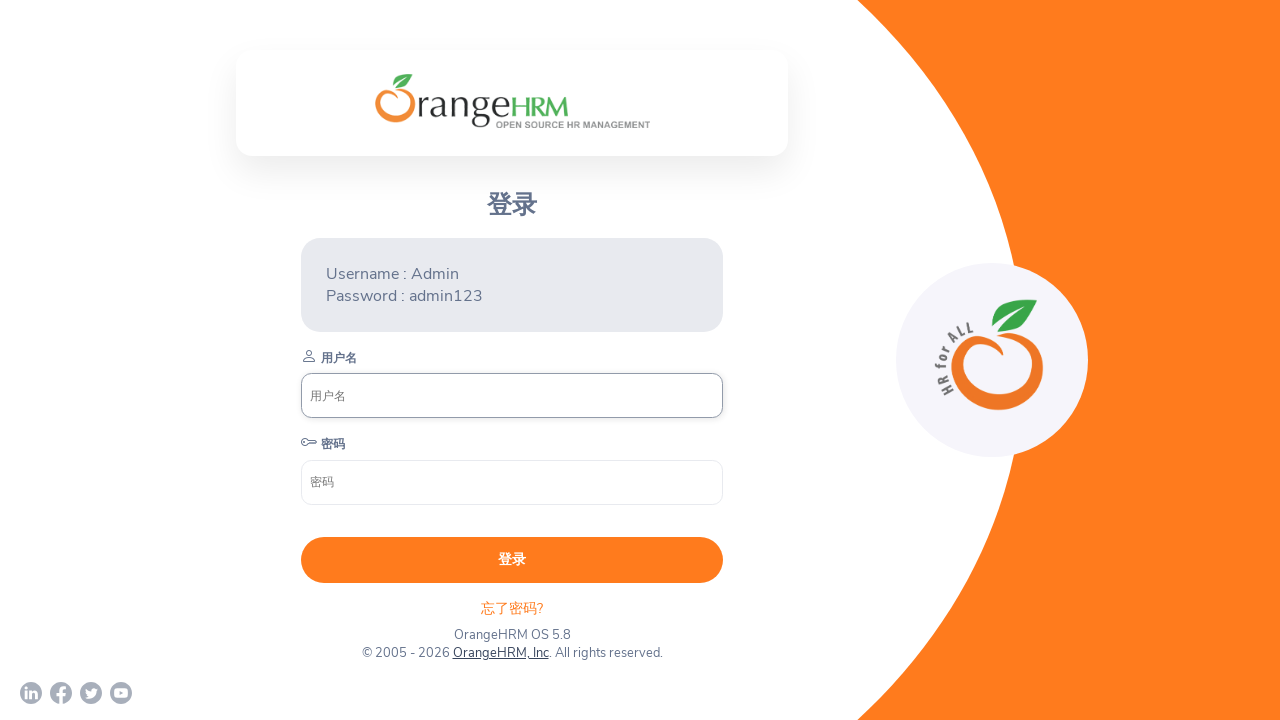